Tests the Resizable interaction feature on DemoQA by navigating to the Resizable section

Starting URL: https://demoqa.com/

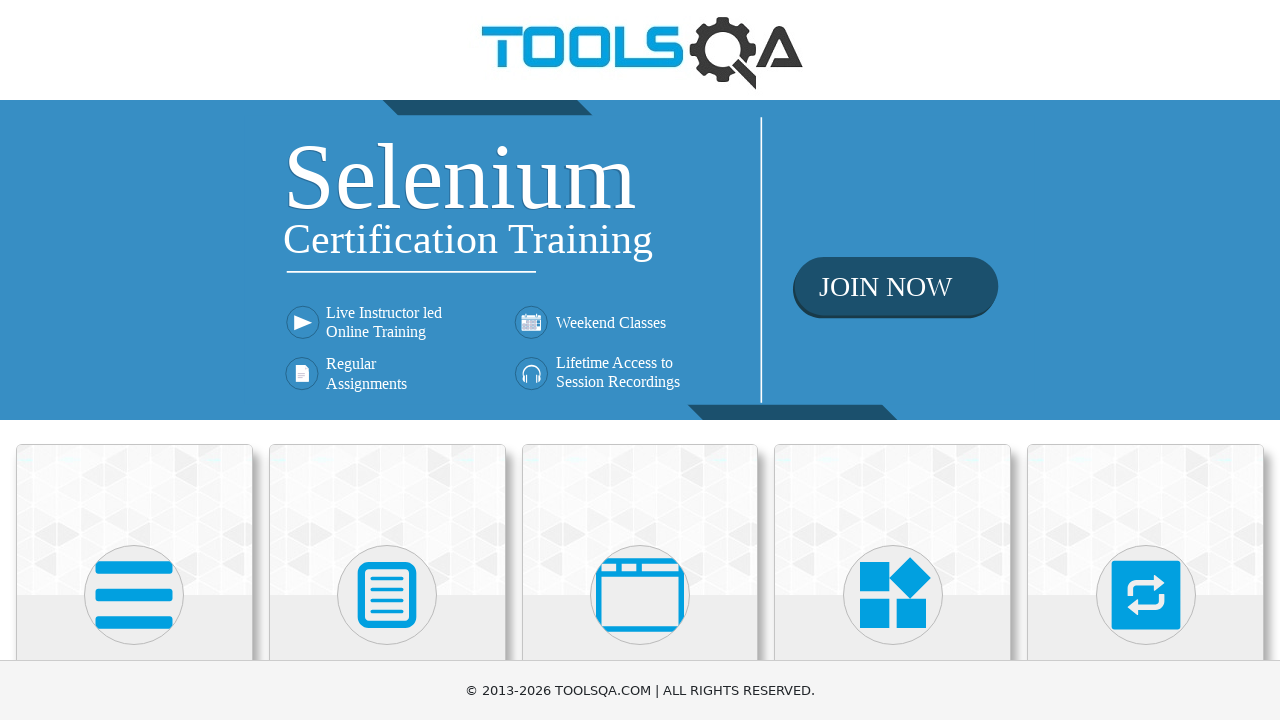

Clicked on Interactions section at (1146, 360) on text=Interactions
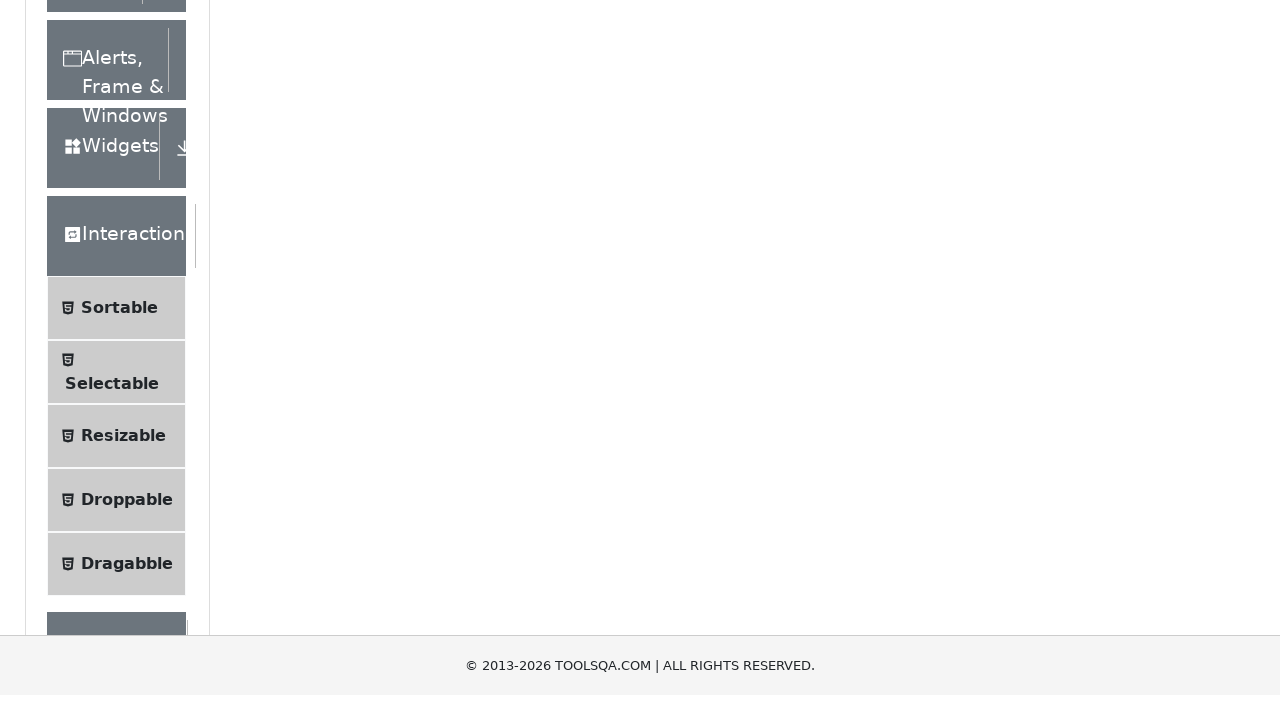

Clicked on Resizable option at (123, 347) on text=Resizable
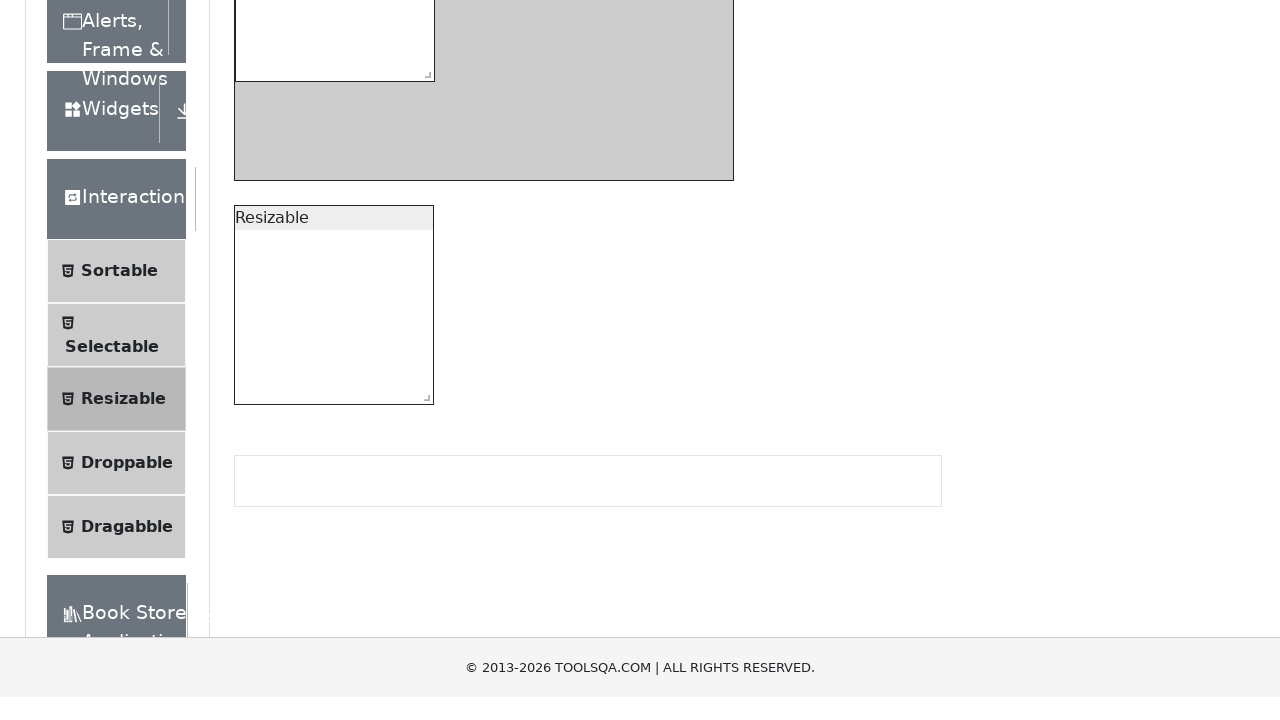

Resizable element loaded and became visible
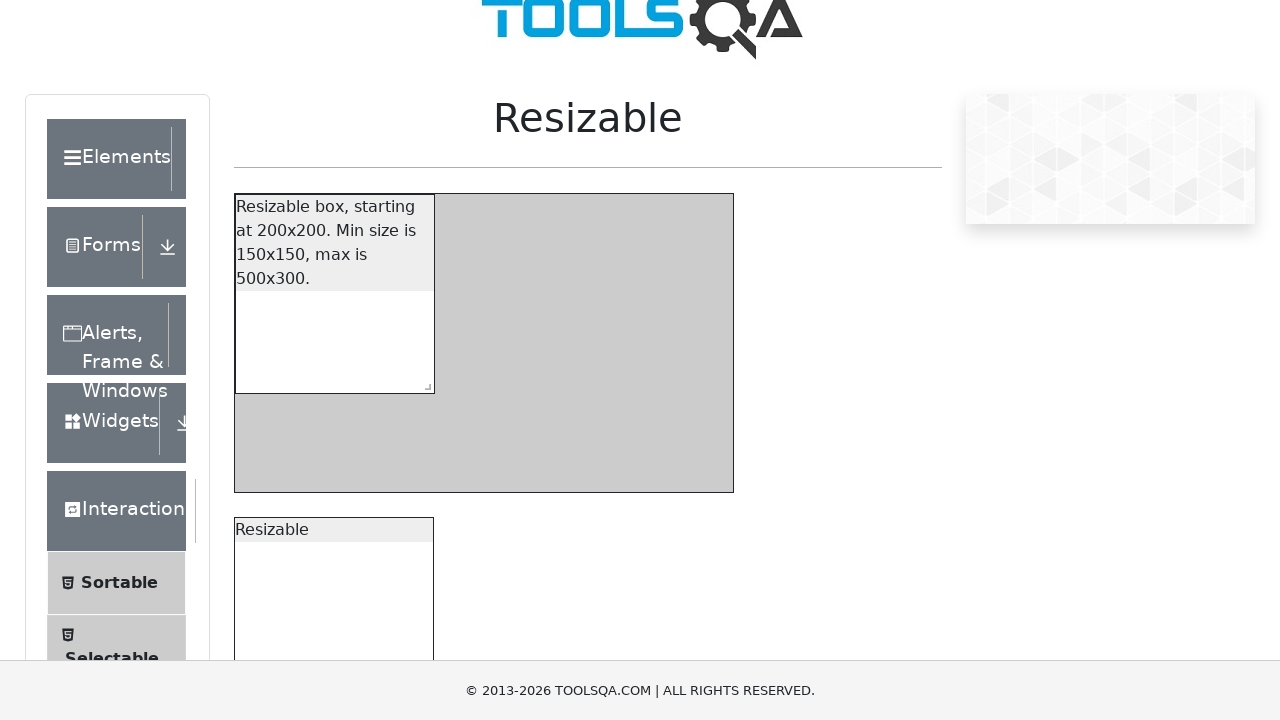

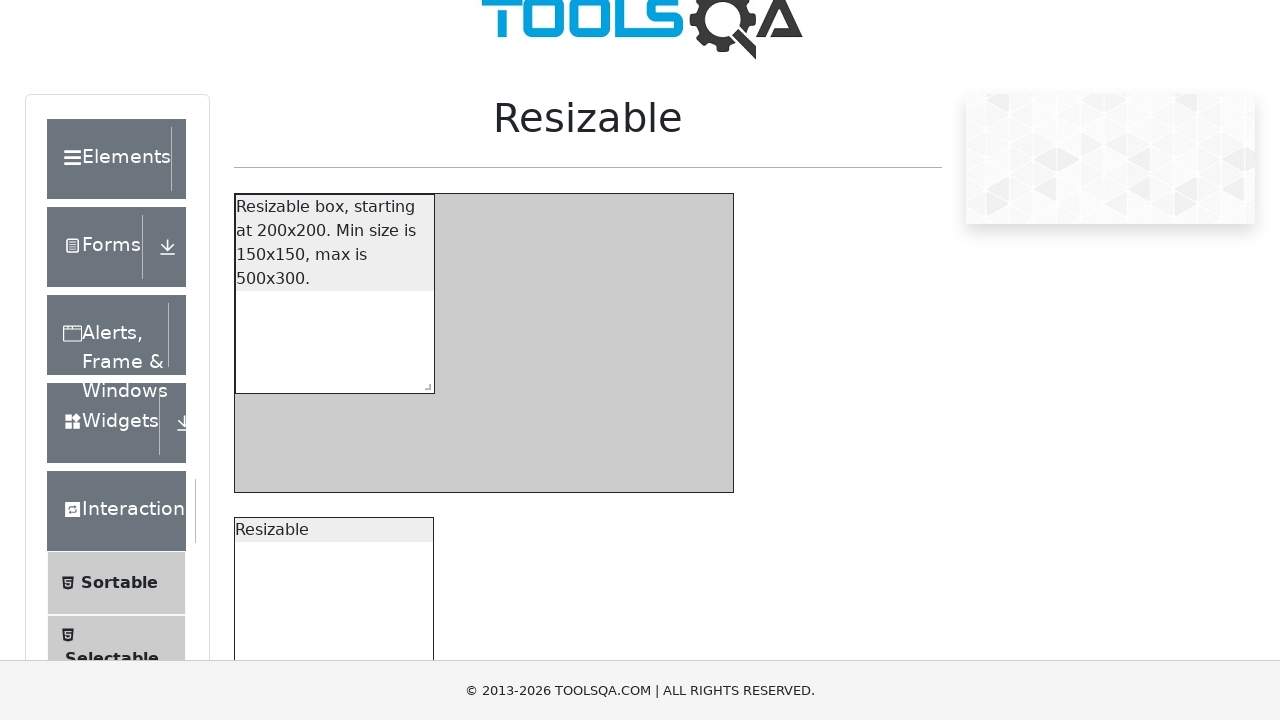